Tests A/B test opt-out by adding the opt-out cookie on the main page before navigating to the A/B test page, then verifying the opt-out state.

Starting URL: http://the-internet.herokuapp.com

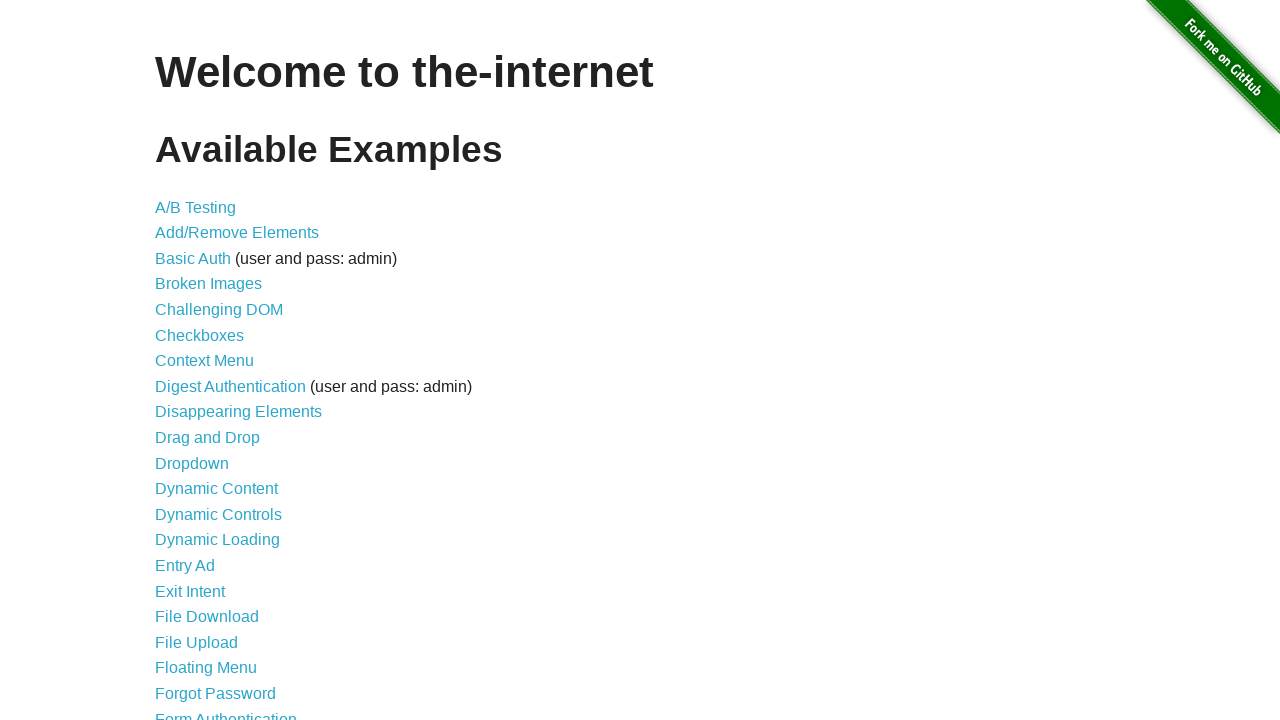

Added optimizelyOptOut cookie to context
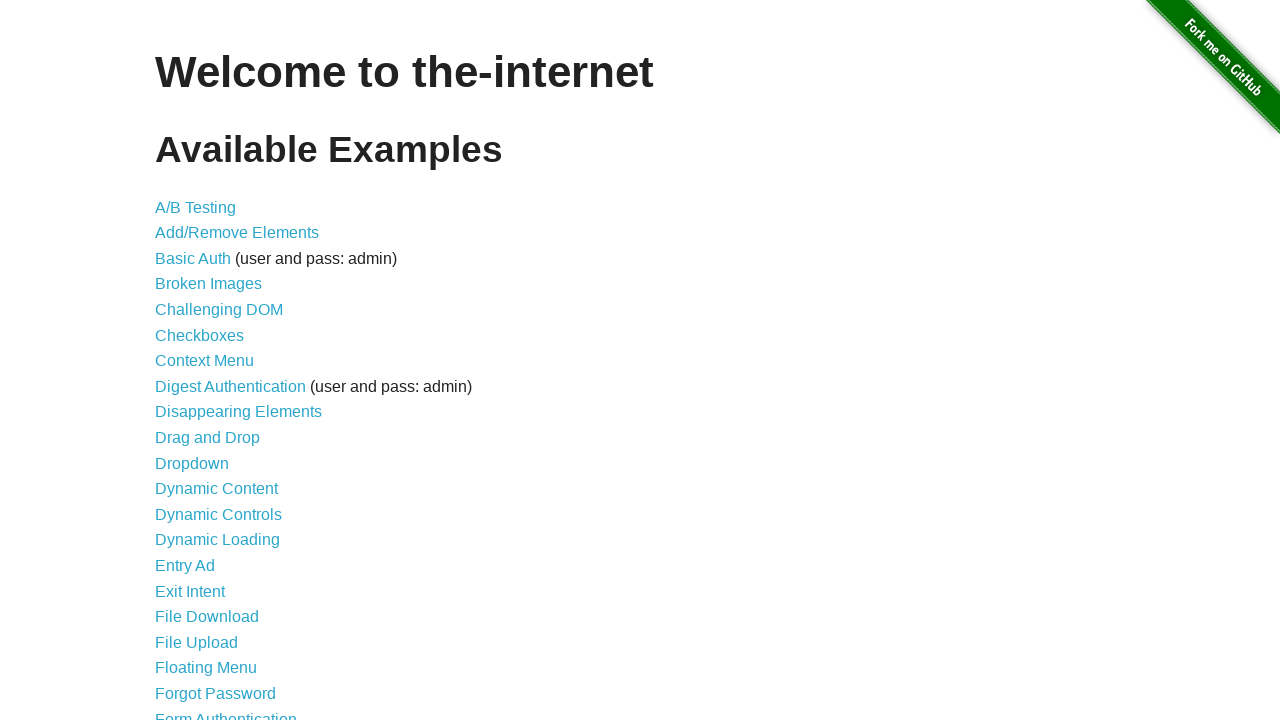

Navigated to A/B test page
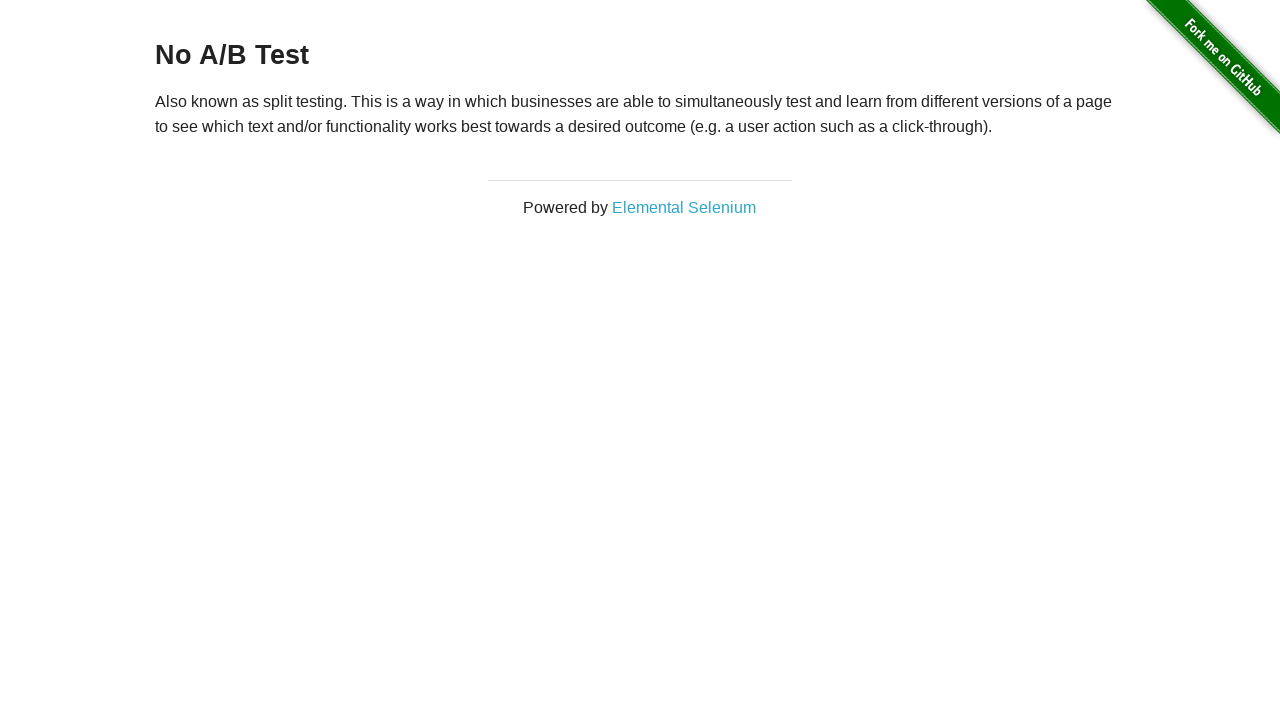

Retrieved heading text from page
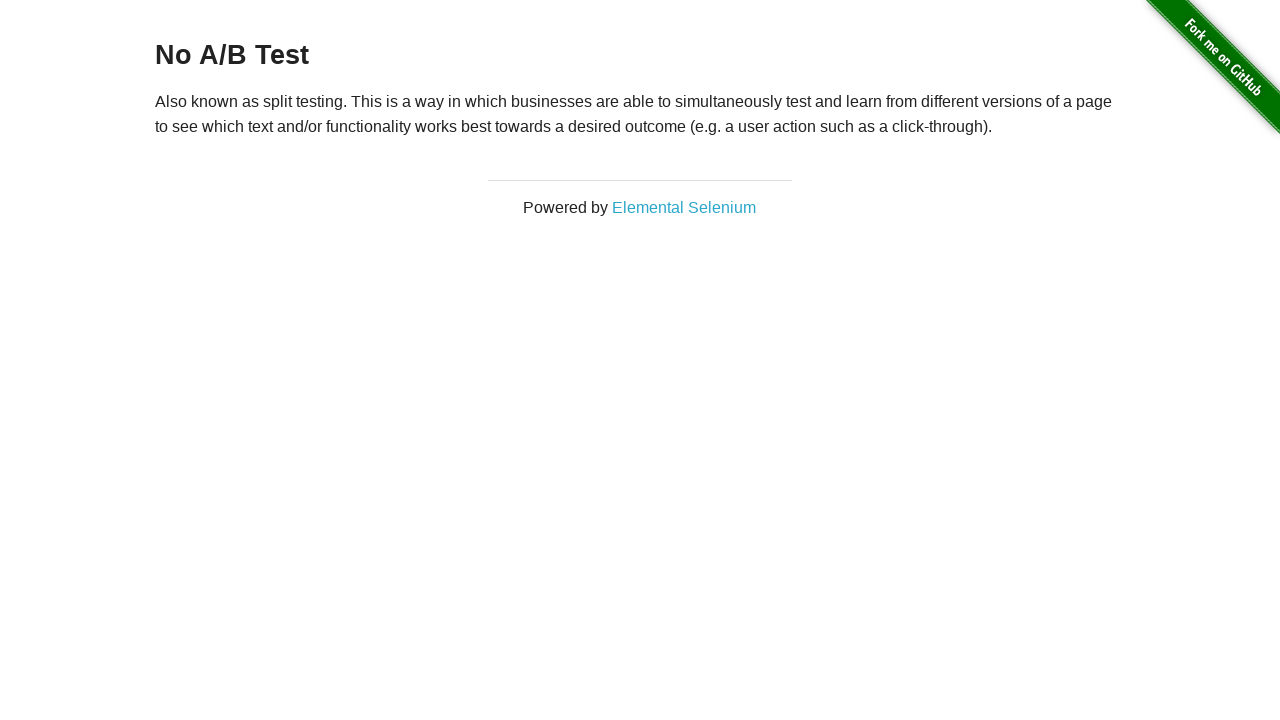

Verified heading text is 'No A/B Test' - opt-out successful
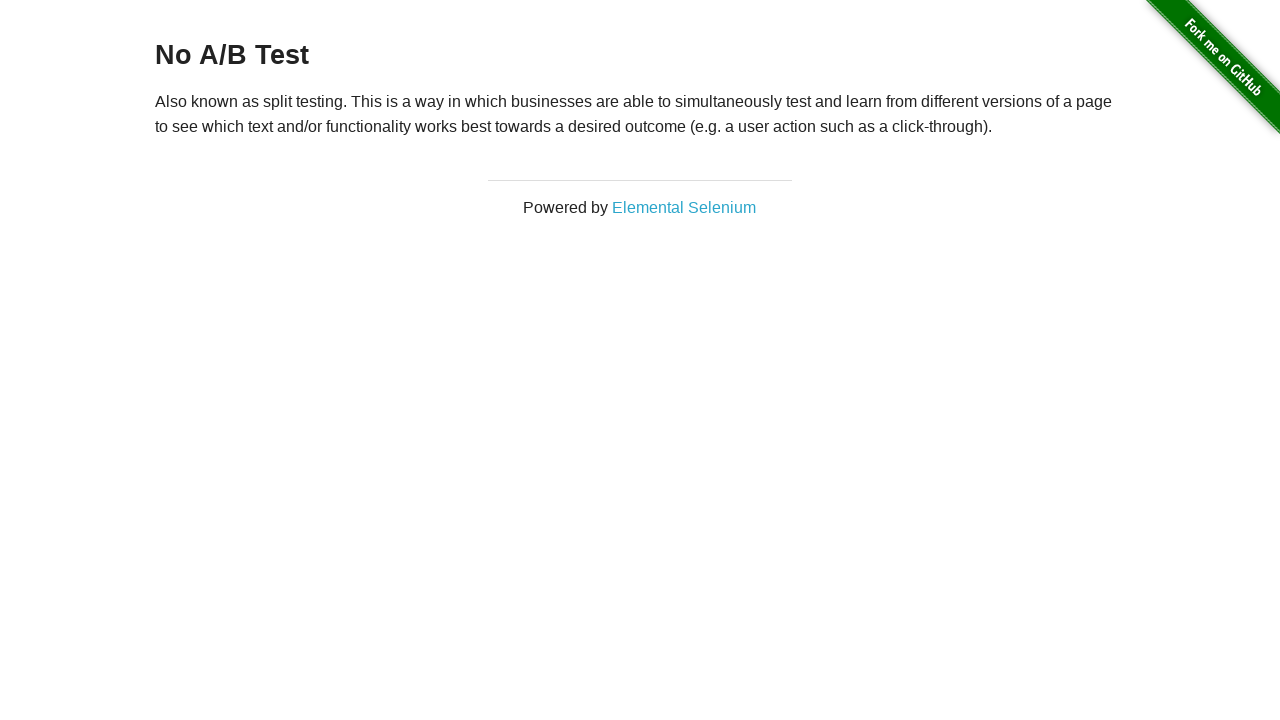

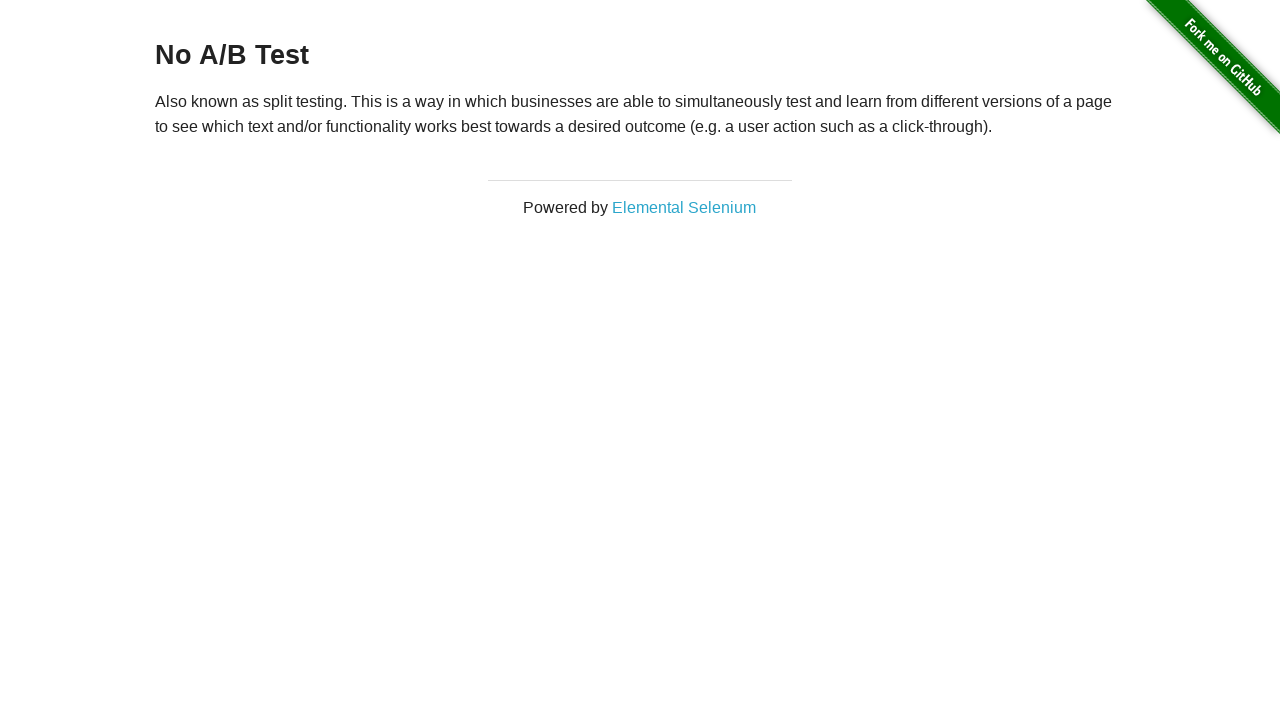